Tests checkbox interaction by checking the state of two checkboxes and ensuring both are selected, clicking only if not already selected, then verifying both are checked.

Starting URL: https://the-internet.herokuapp.com/checkboxes

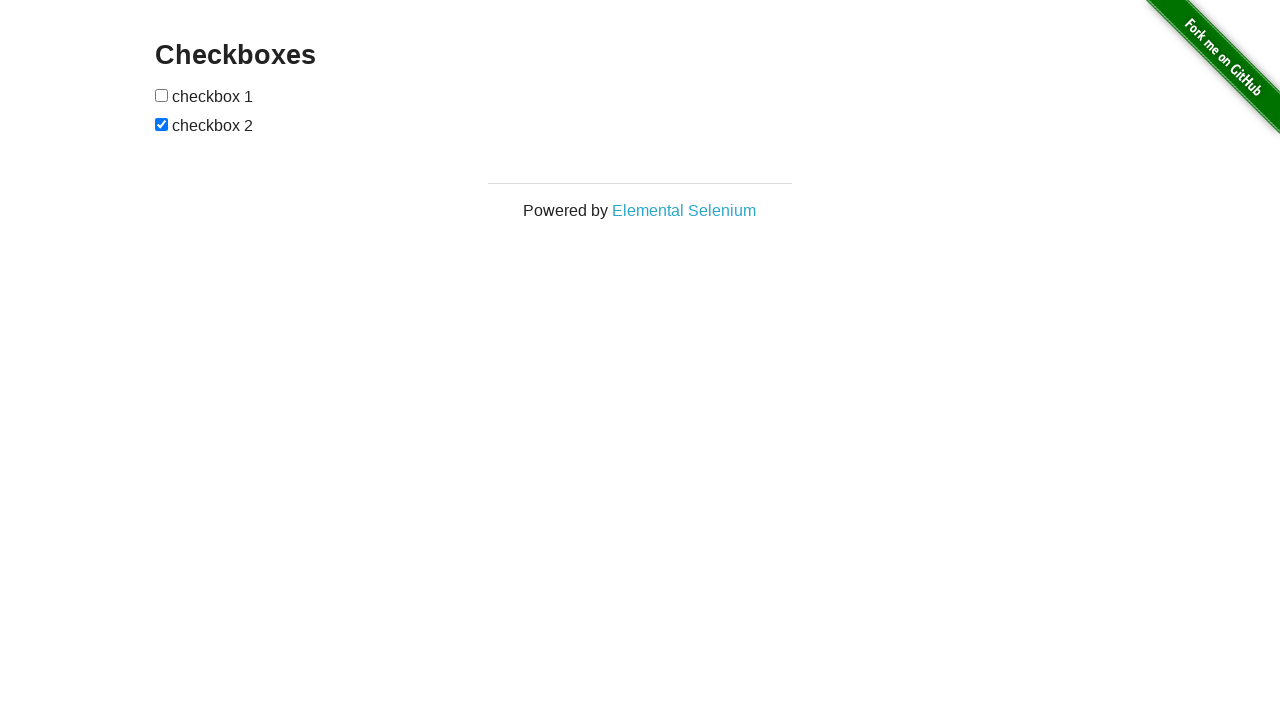

Located first checkbox element
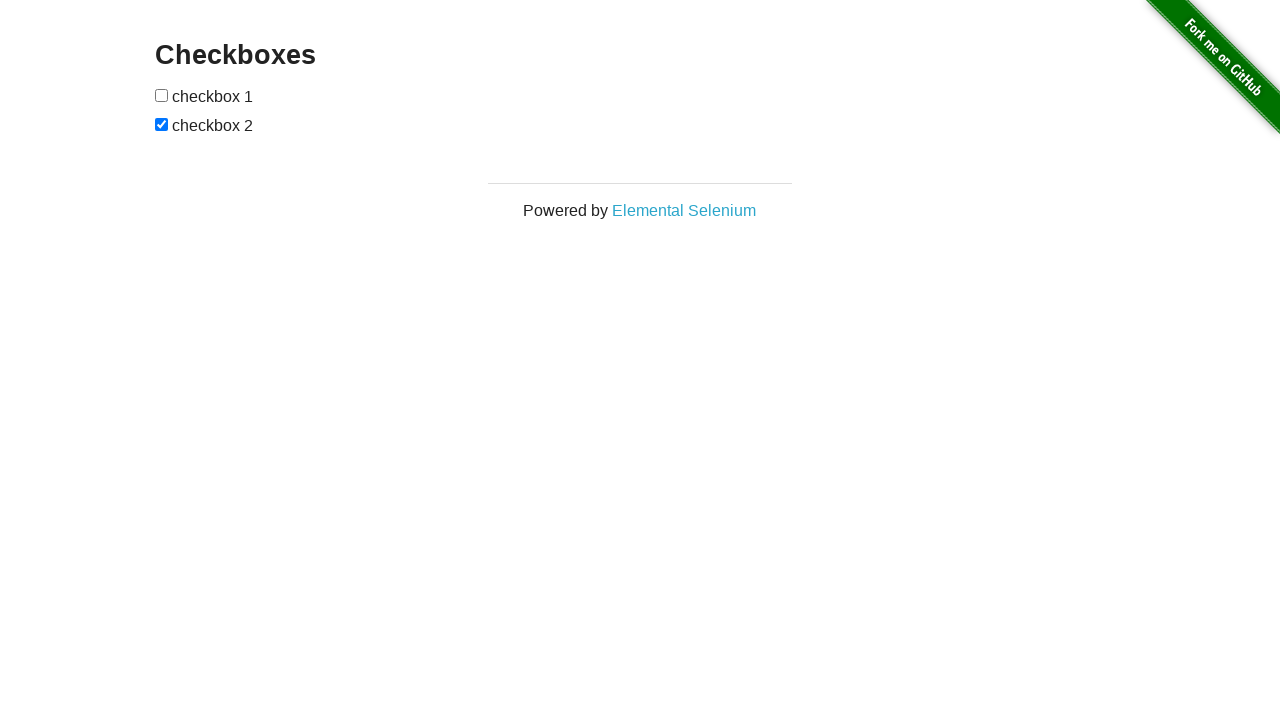

Located second checkbox element
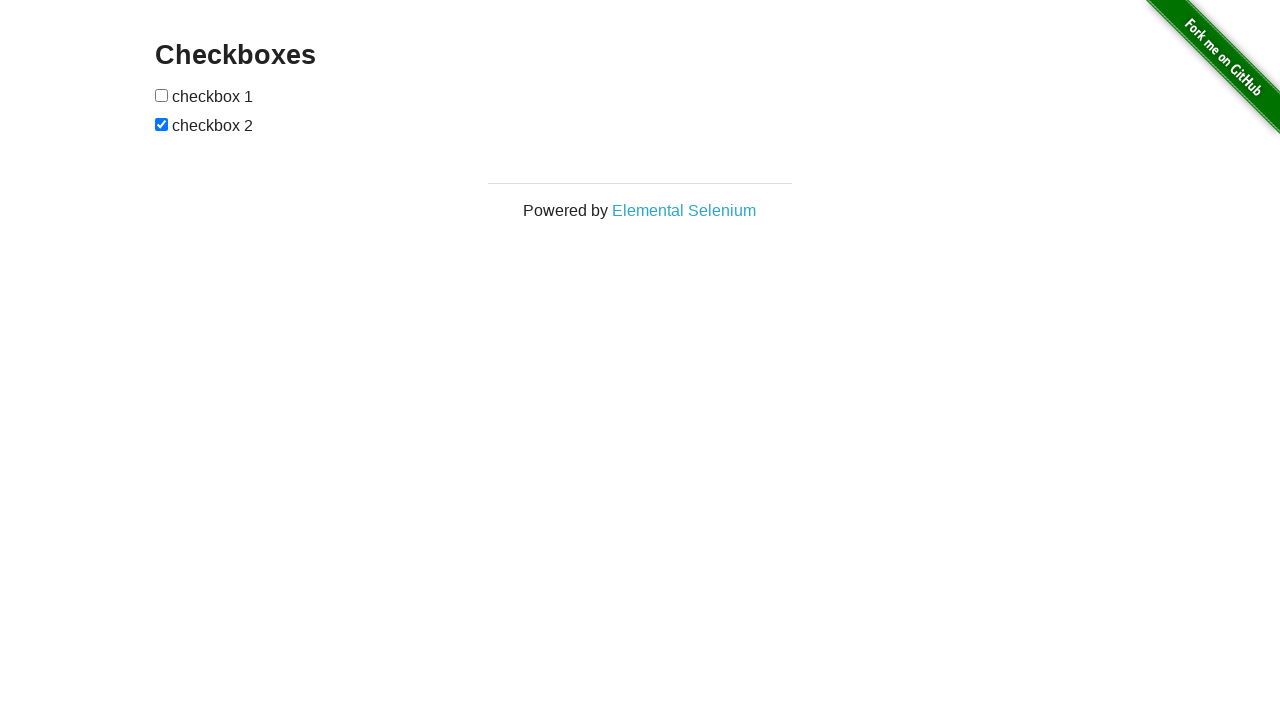

Checkbox 1 was not checked, clicked to select it at (162, 95) on xpath=//form[@id='checkboxes']/input[1]
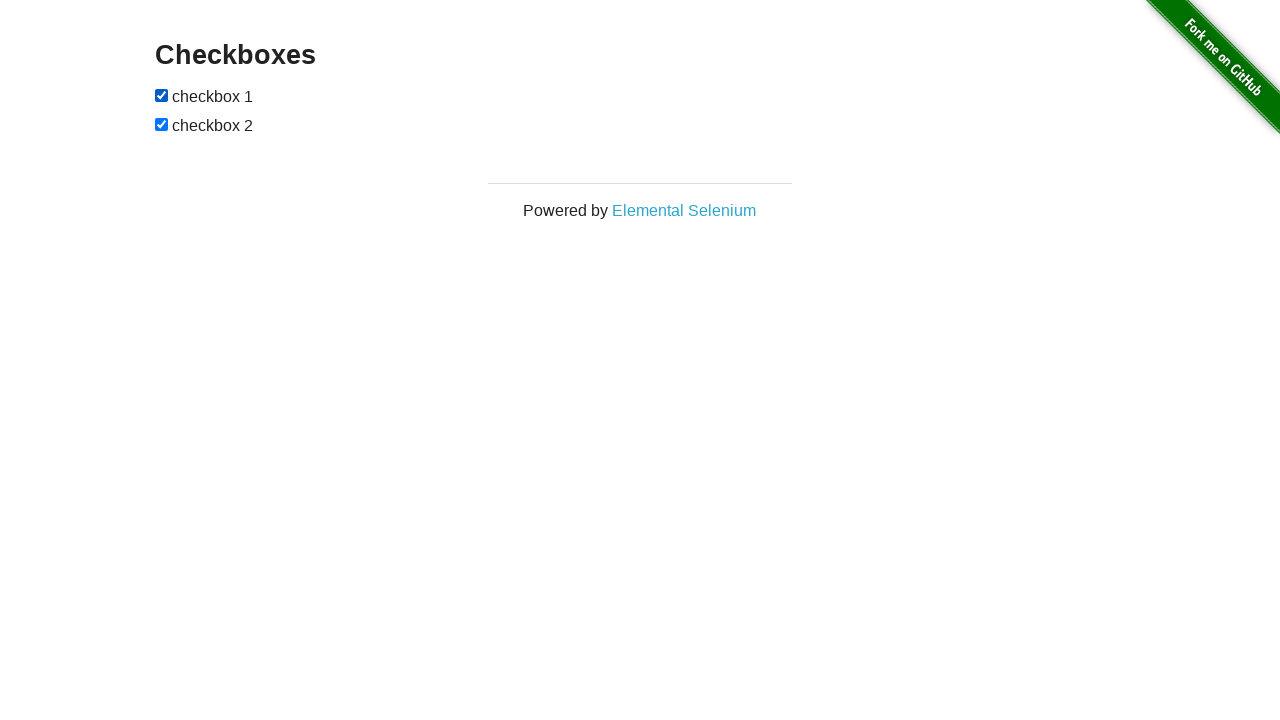

Checkbox 2 was already checked, no action needed
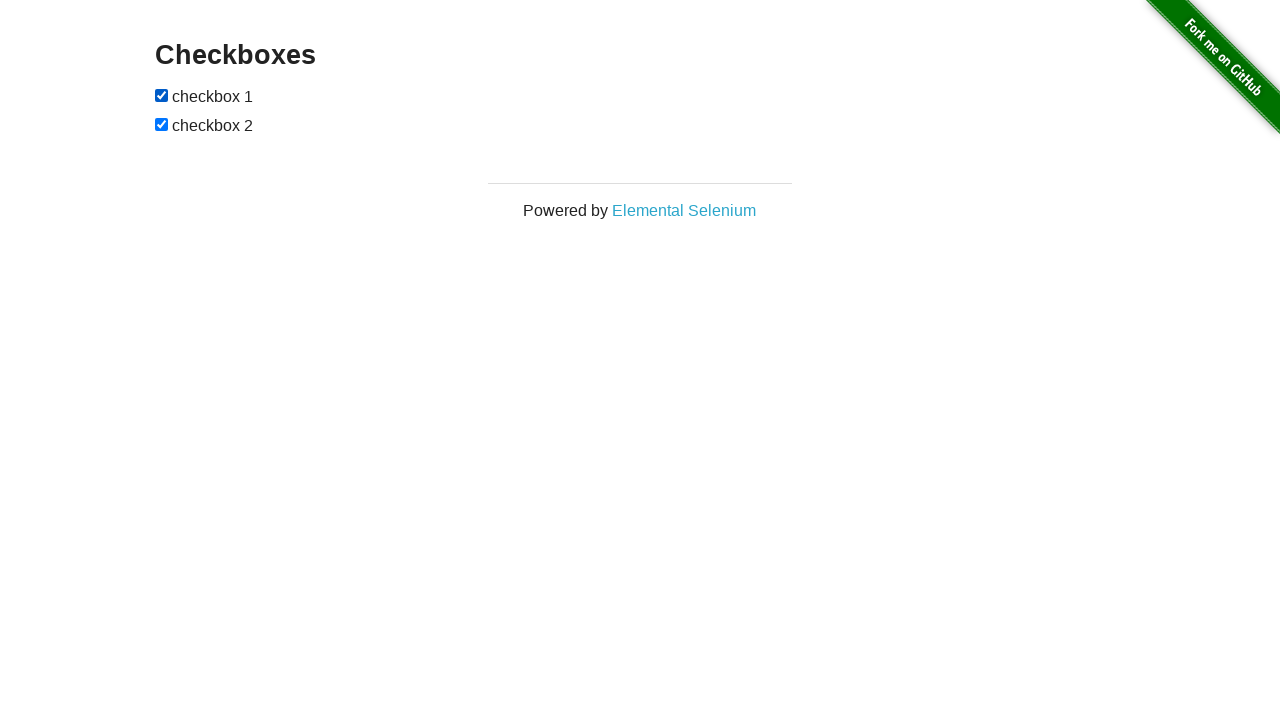

Verified that checkbox 1 is checked
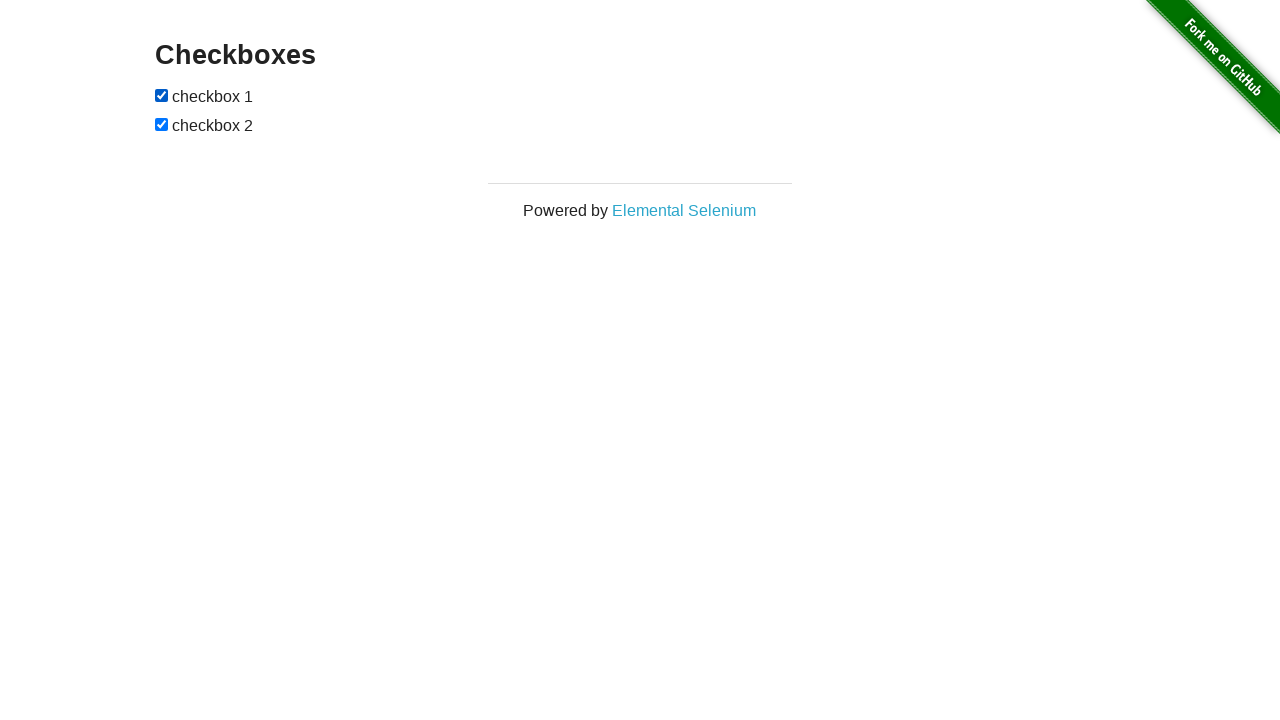

Verified that checkbox 2 is checked
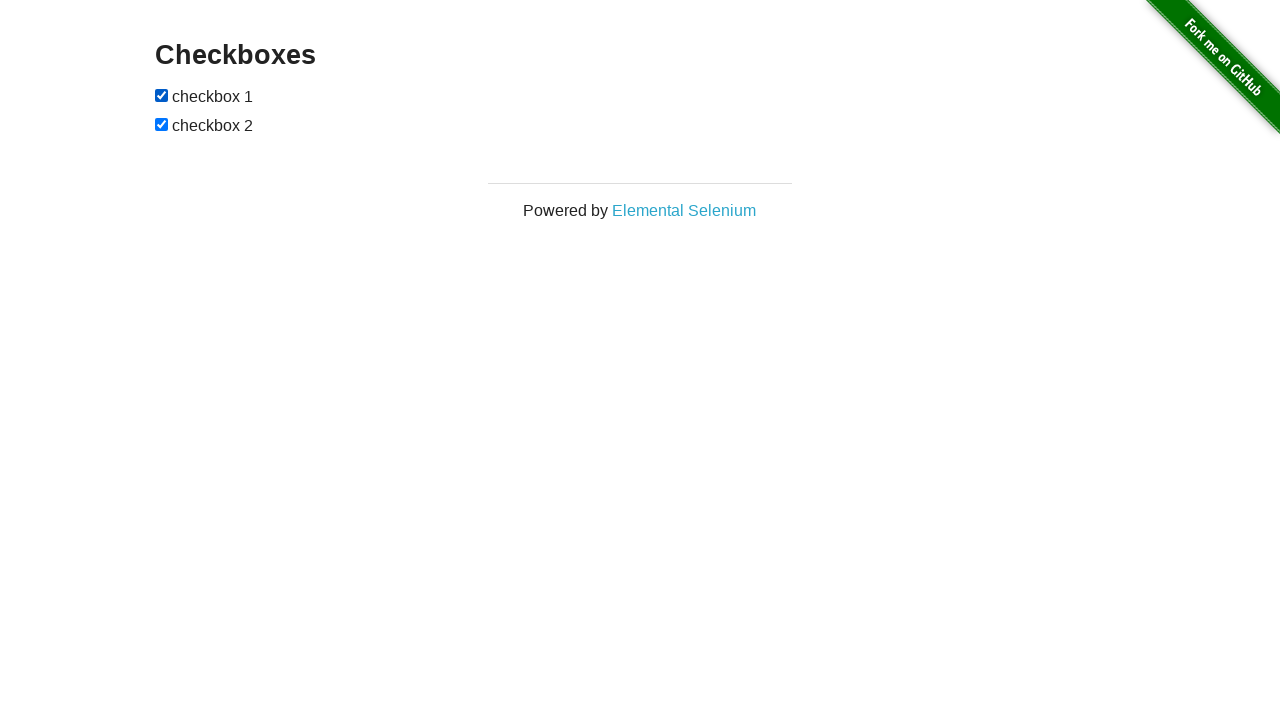

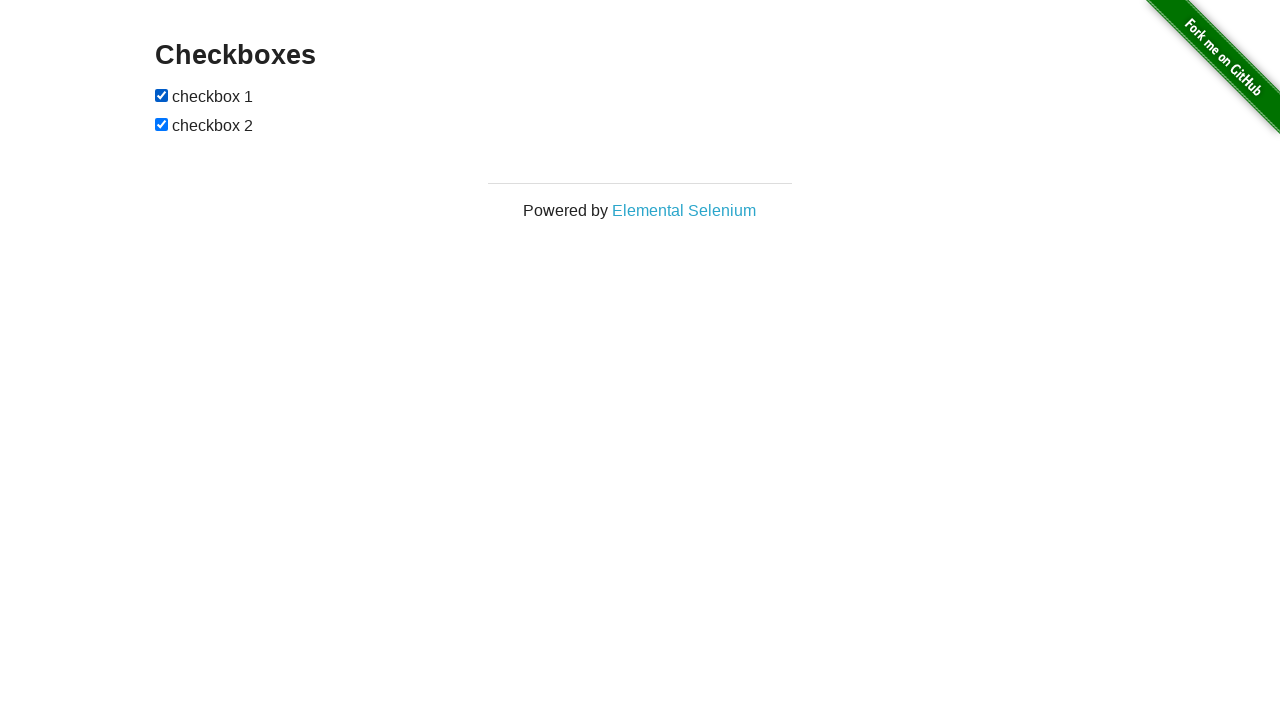